Tests multi-select dropdown functionality by selecting multiple options by their index values from a dropdown element

Starting URL: https://www.plus2net.com/html_tutorial/html_frmddl.php

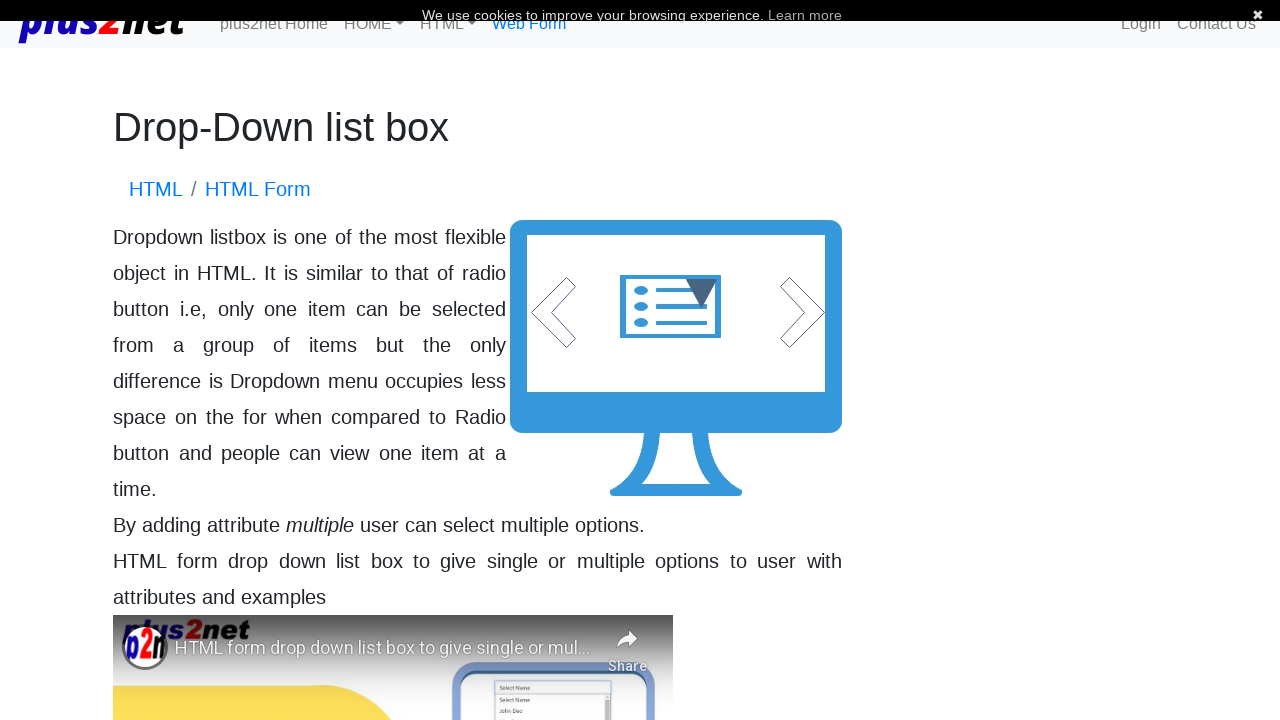

Located the second dropdown element with name 'ddl'
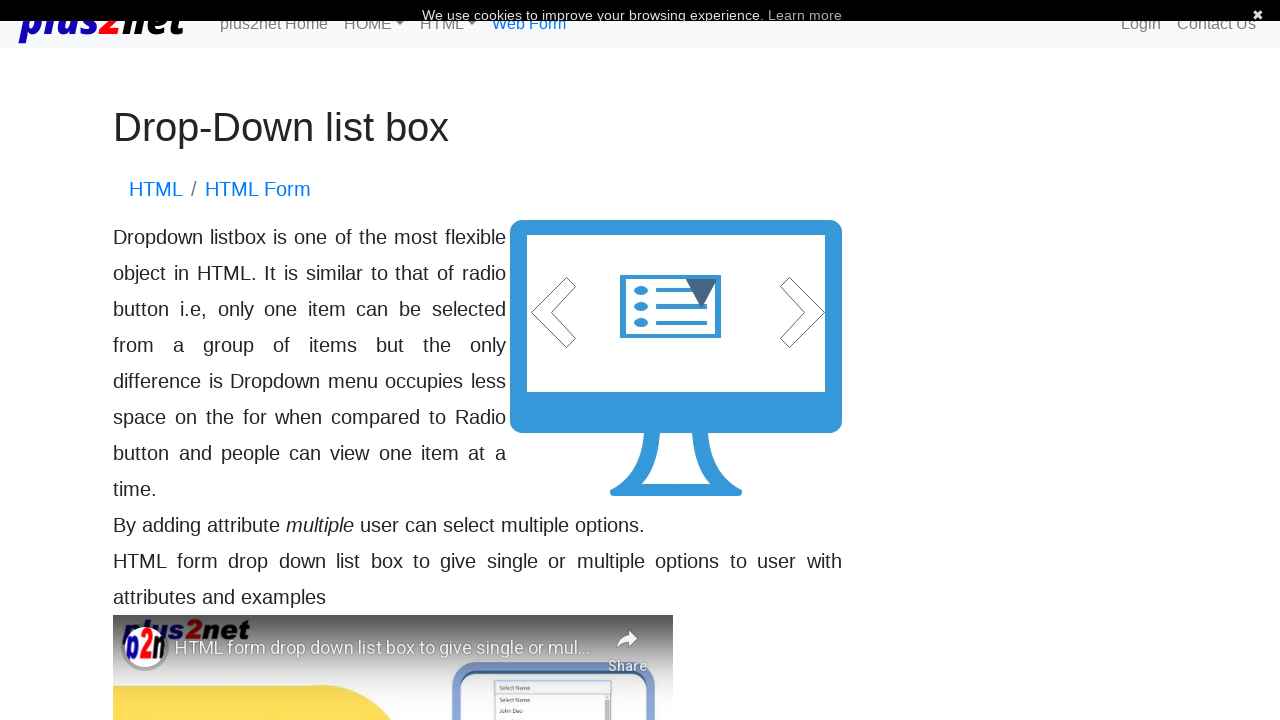

Selected option at index 0 from the dropdown on (//select[@name='ddl'])[2]
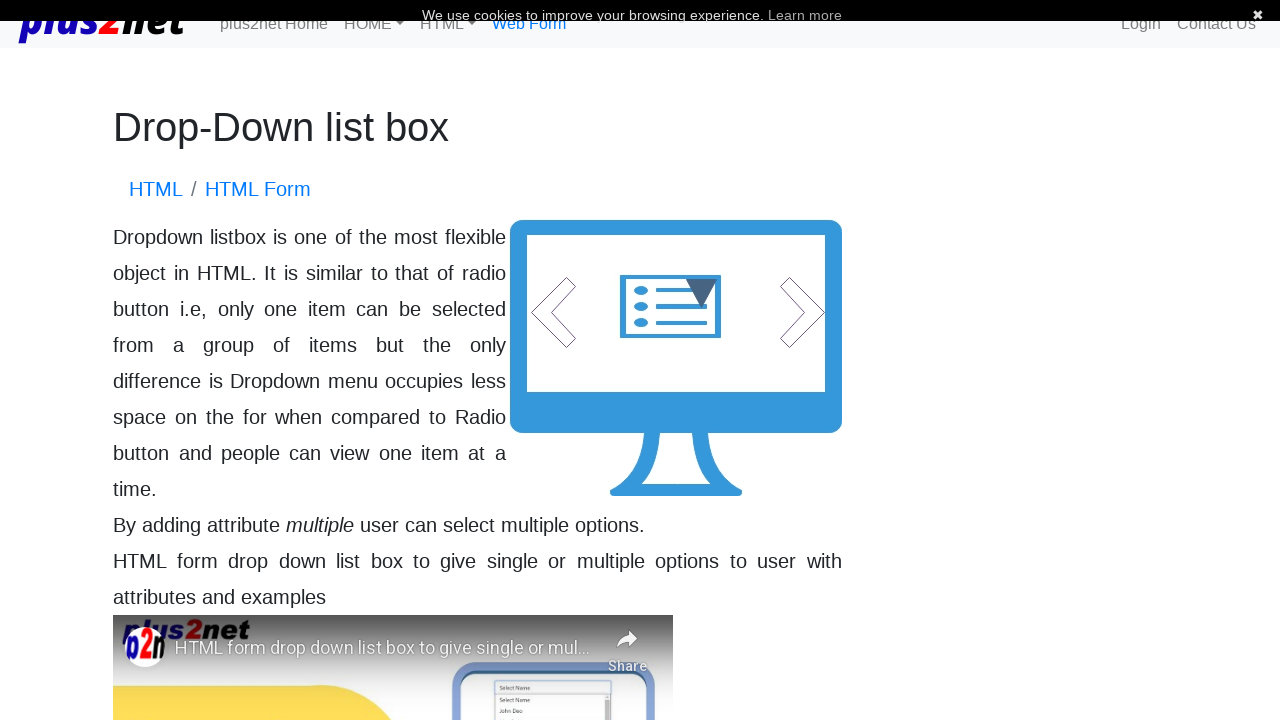

Selected option at index 1 from the dropdown on (//select[@name='ddl'])[2]
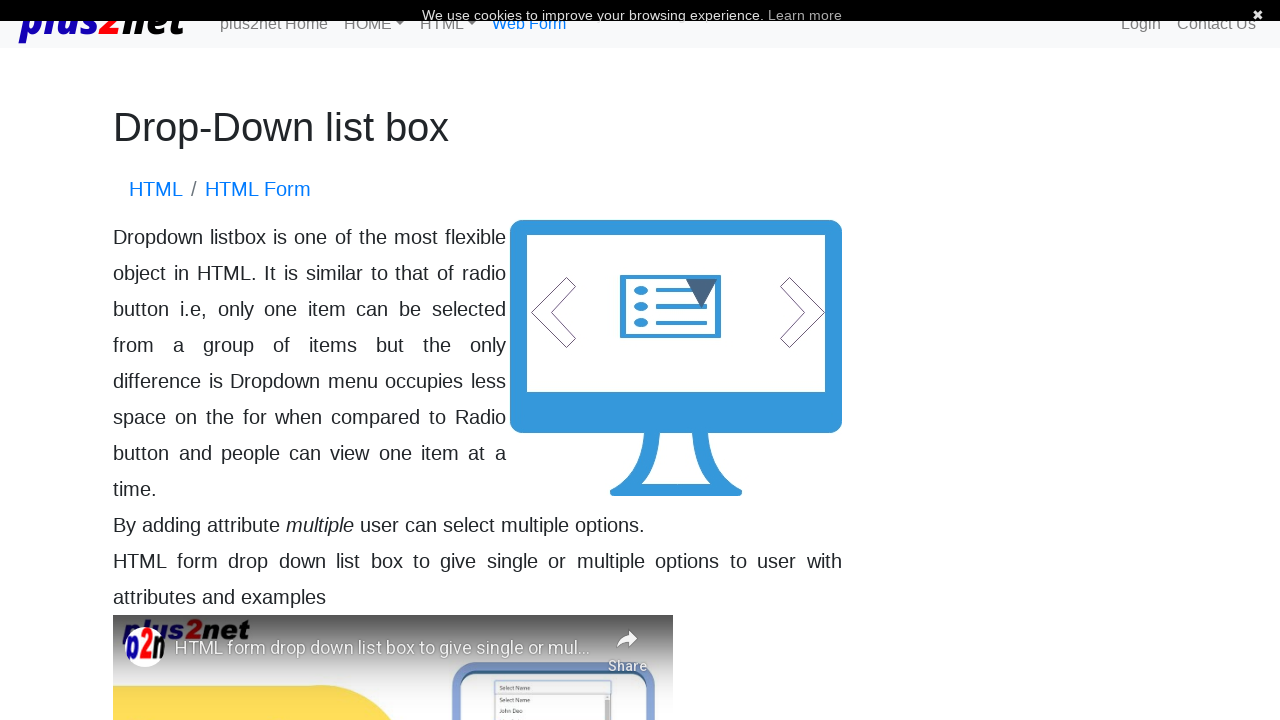

Selected option at index 2 from the dropdown on (//select[@name='ddl'])[2]
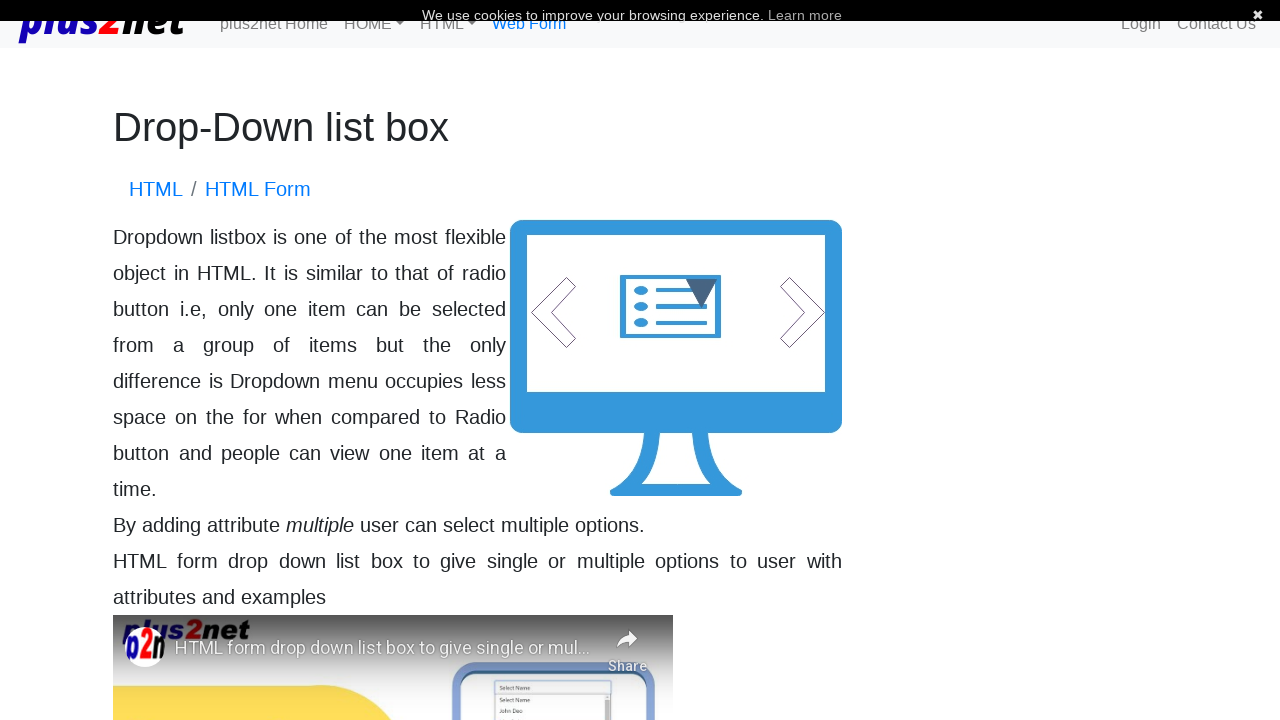

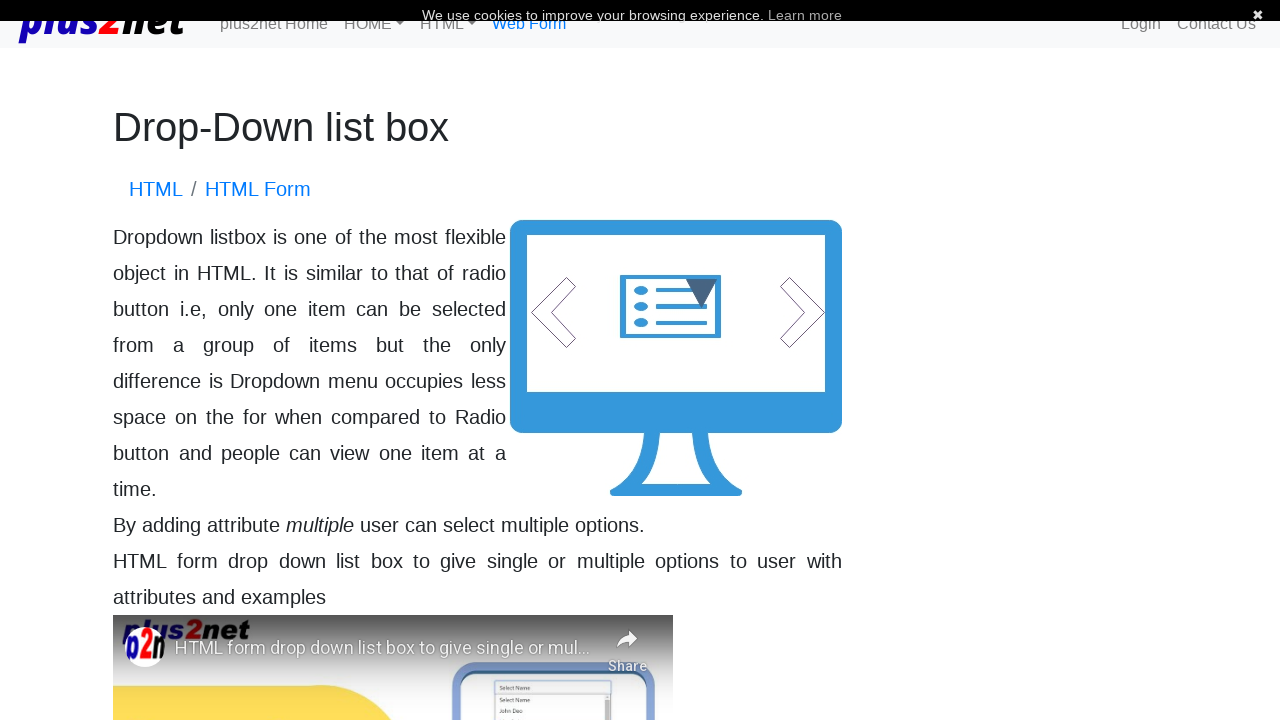